Tests that rapid tab key presses are handled without breaking the page

Starting URL: https://filesearch.franzai.com

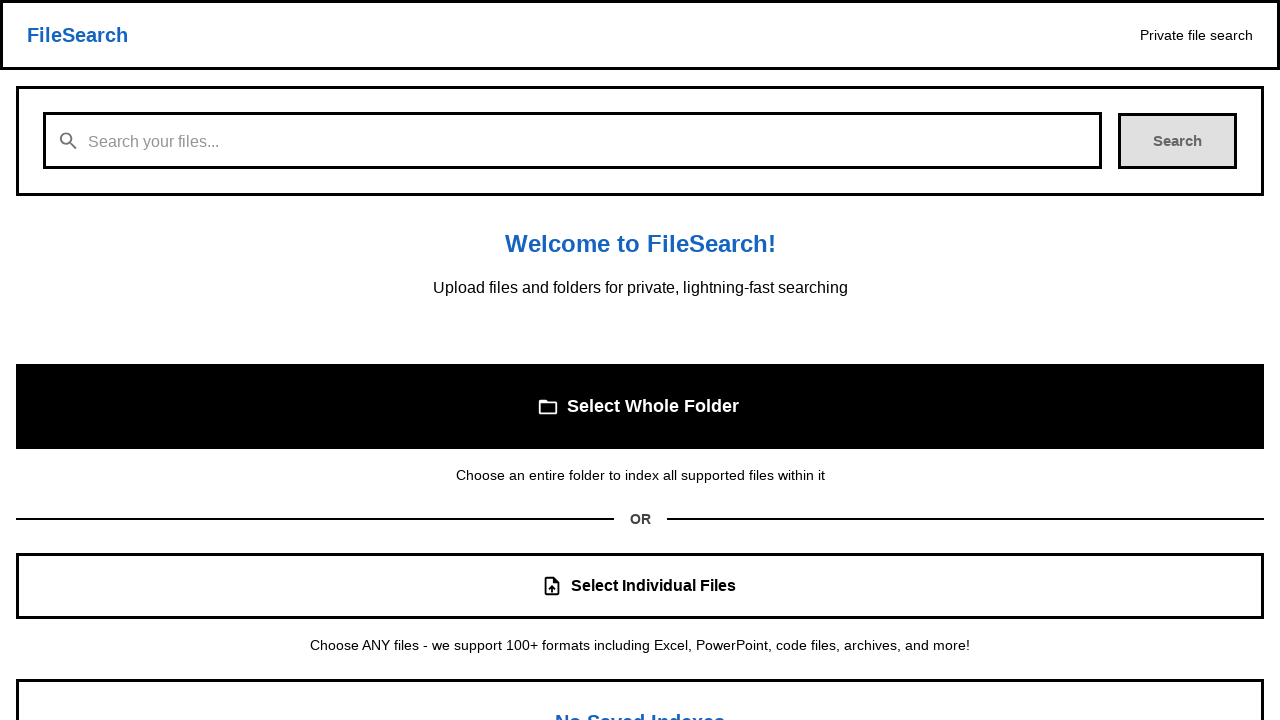

React app root element loaded
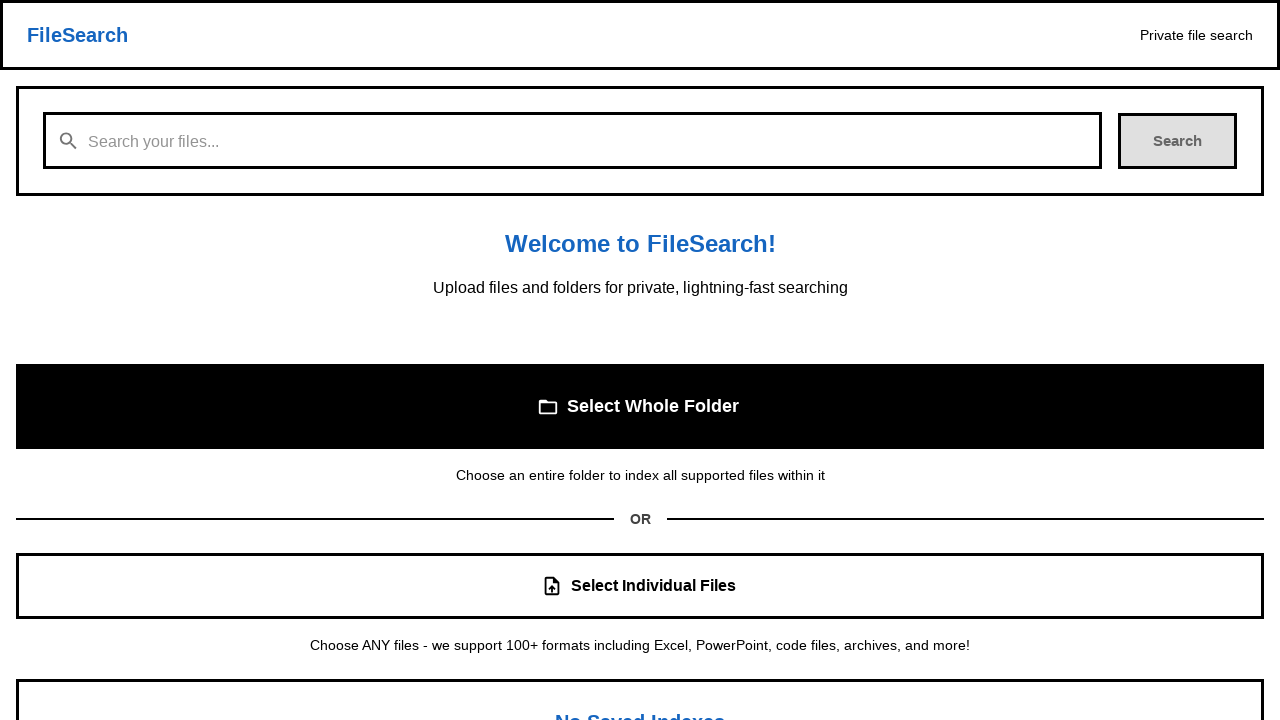

LocalSearch version text displayed
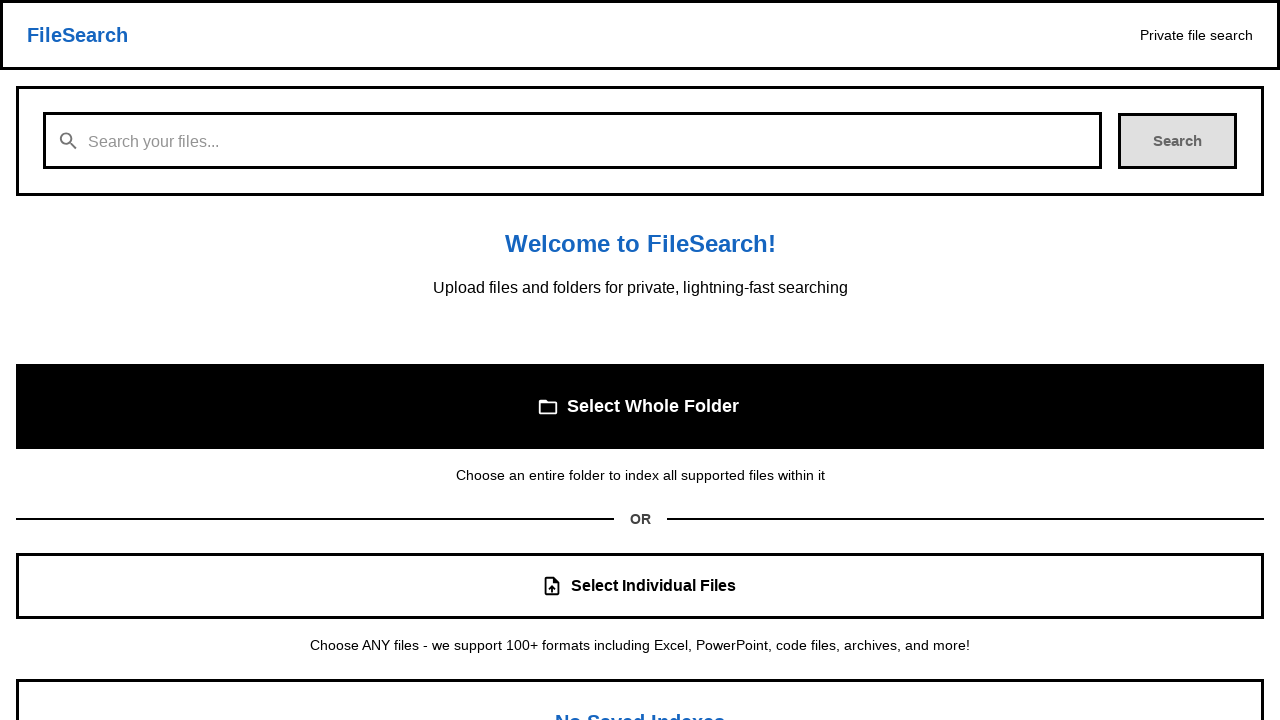

Tab key press 1 of 10
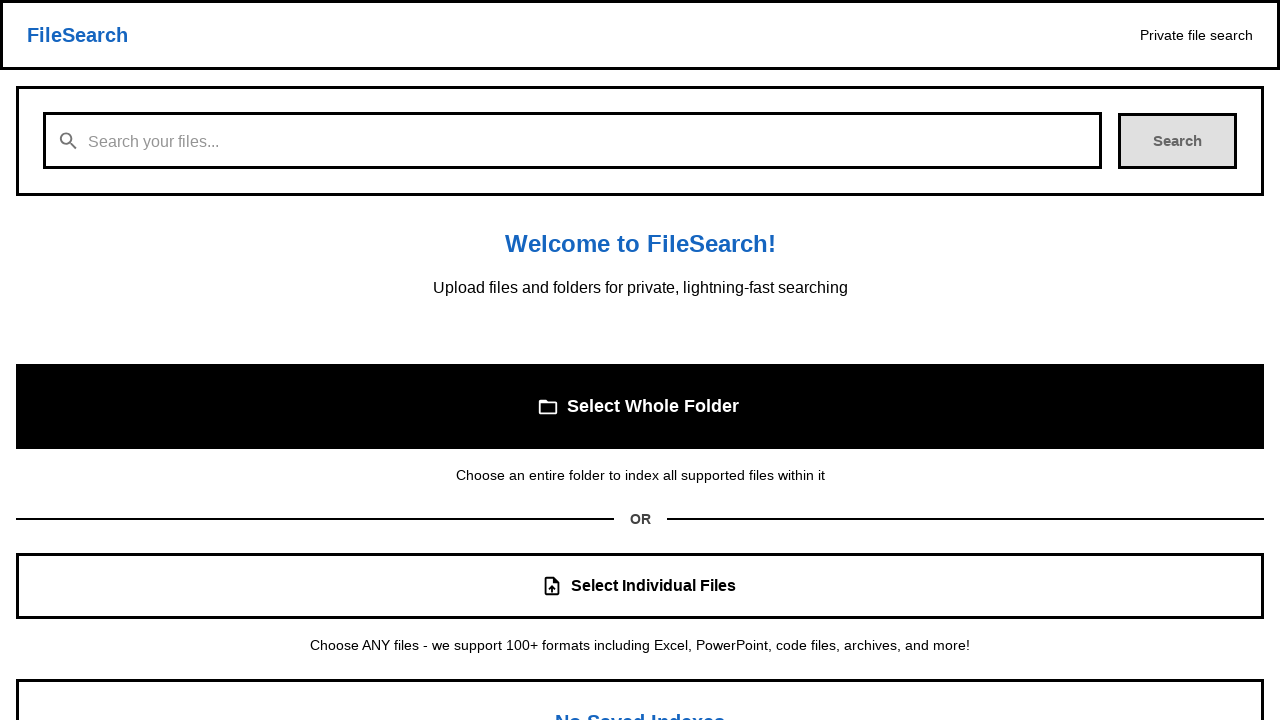

Tab key press 2 of 10
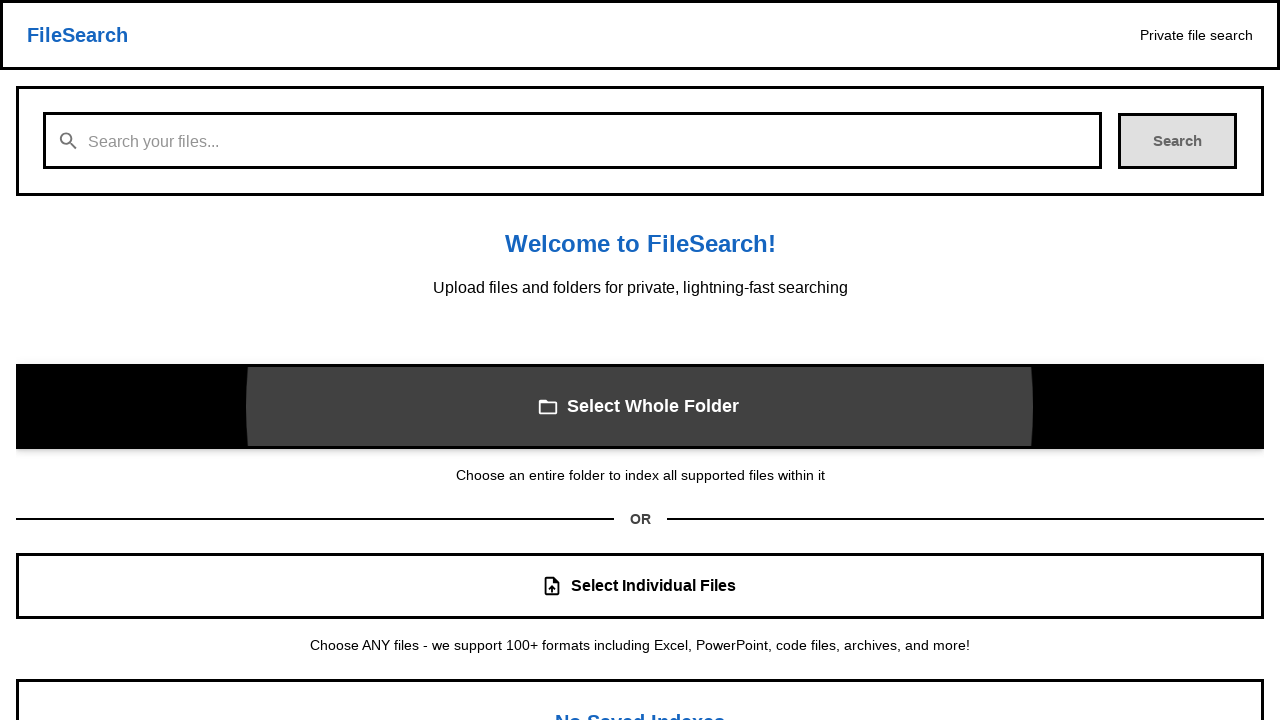

Tab key press 3 of 10
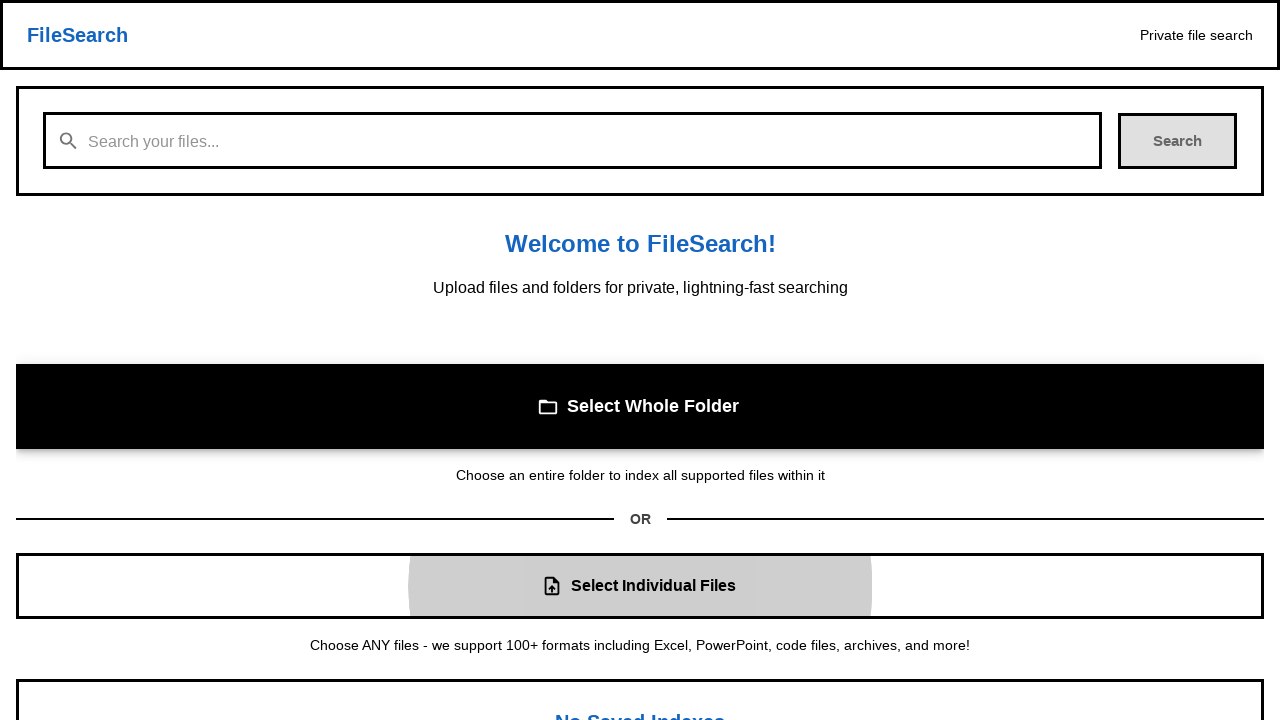

Tab key press 4 of 10
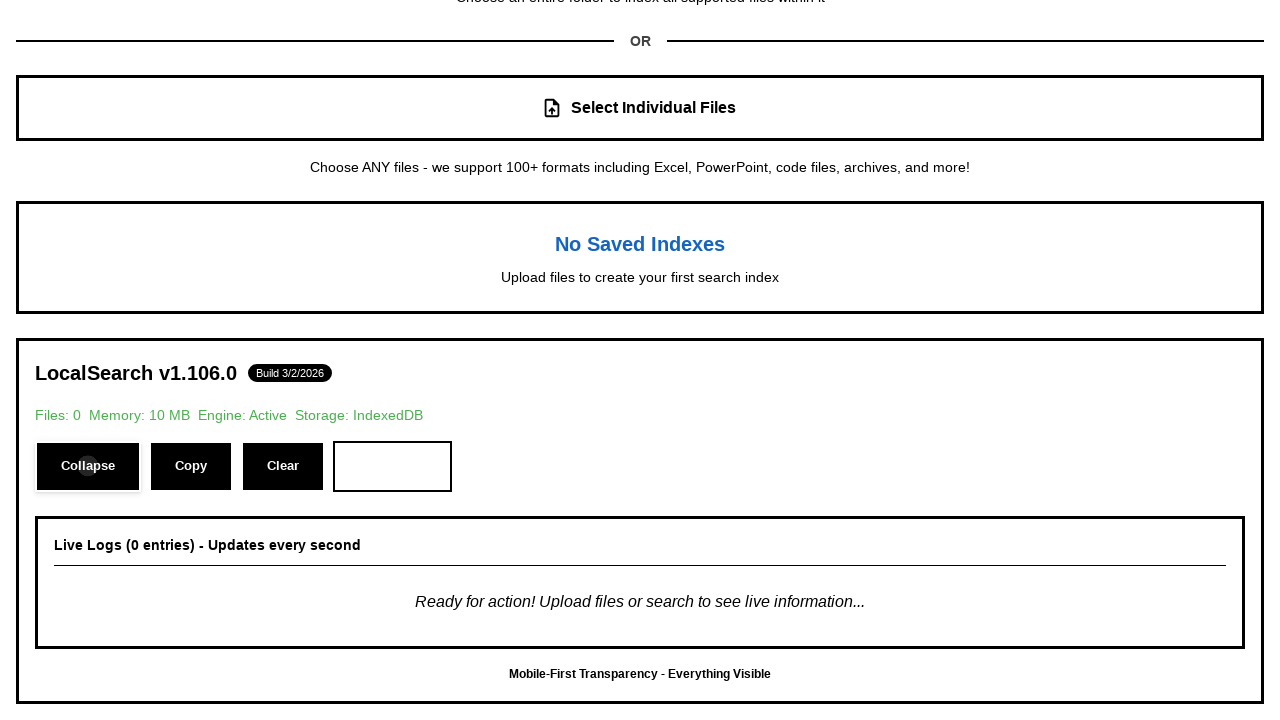

Tab key press 5 of 10
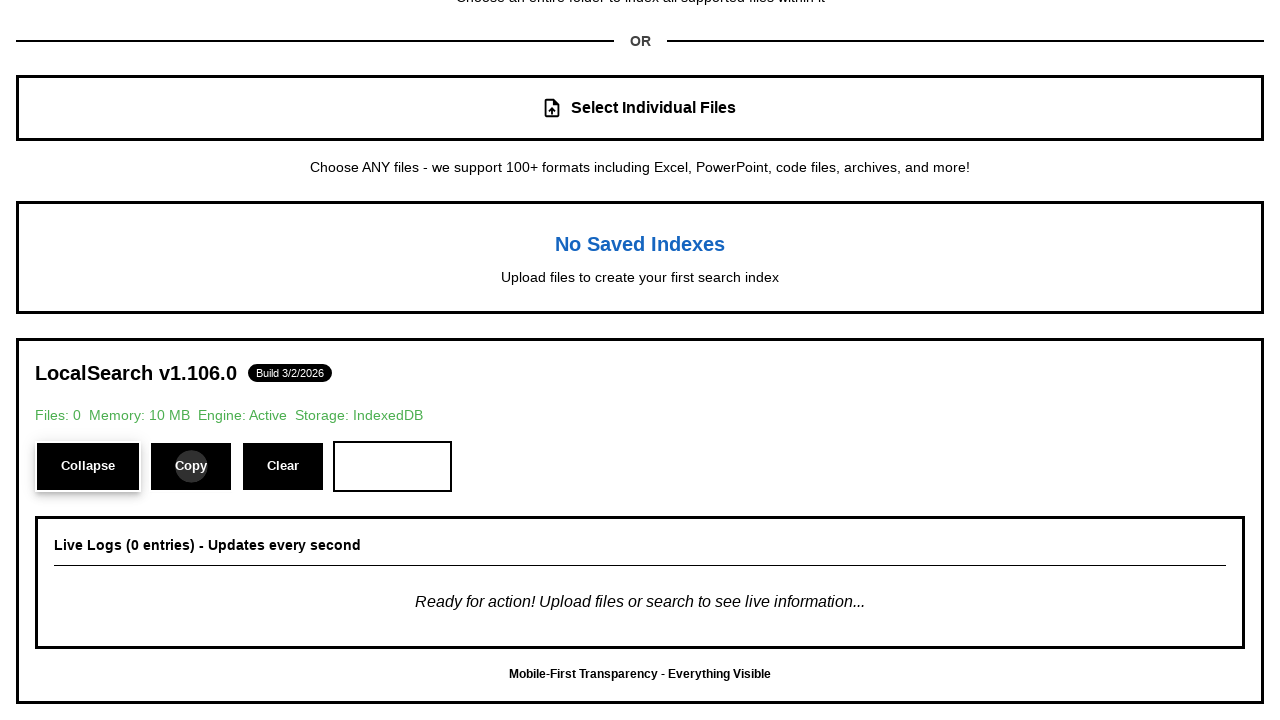

Tab key press 6 of 10
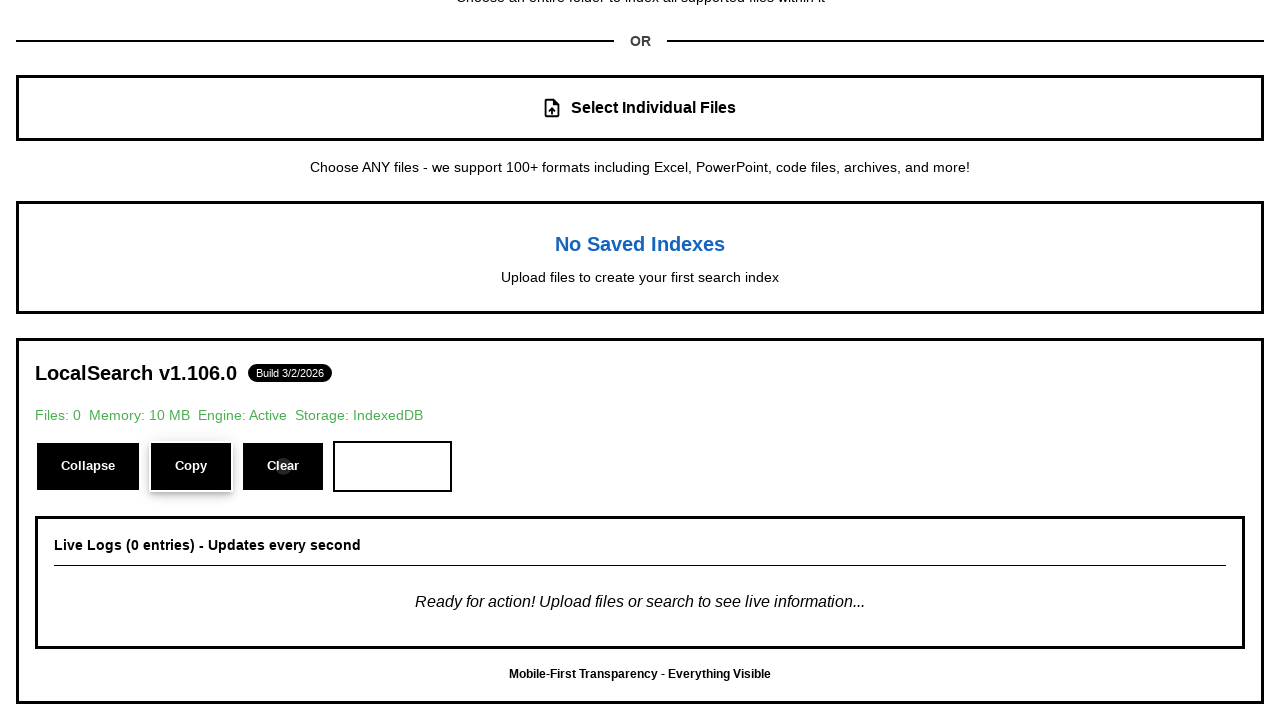

Tab key press 7 of 10
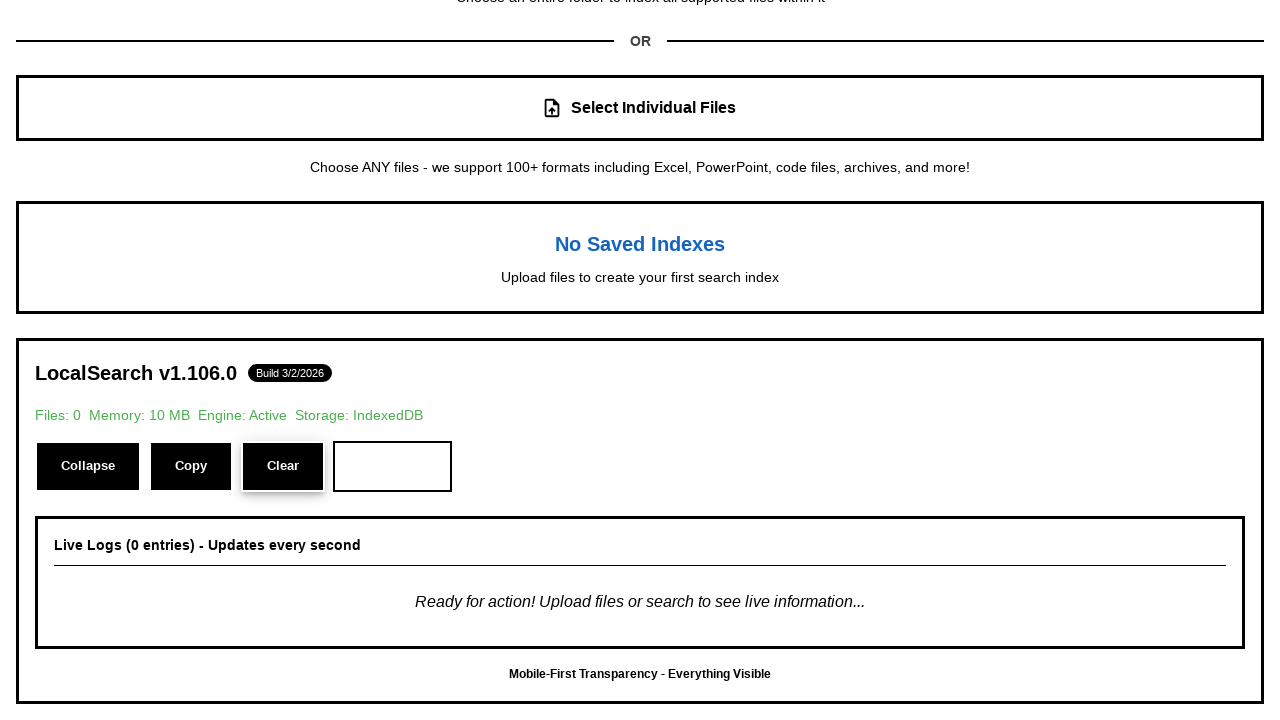

Tab key press 8 of 10
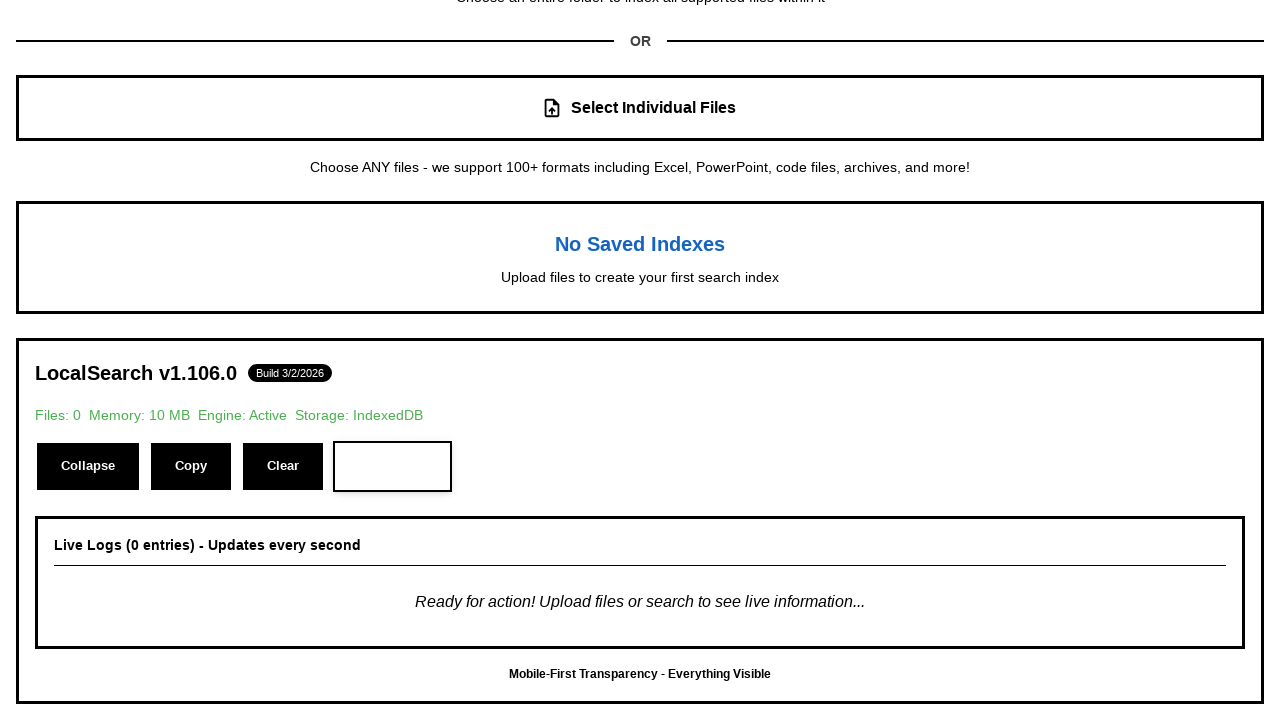

Tab key press 9 of 10
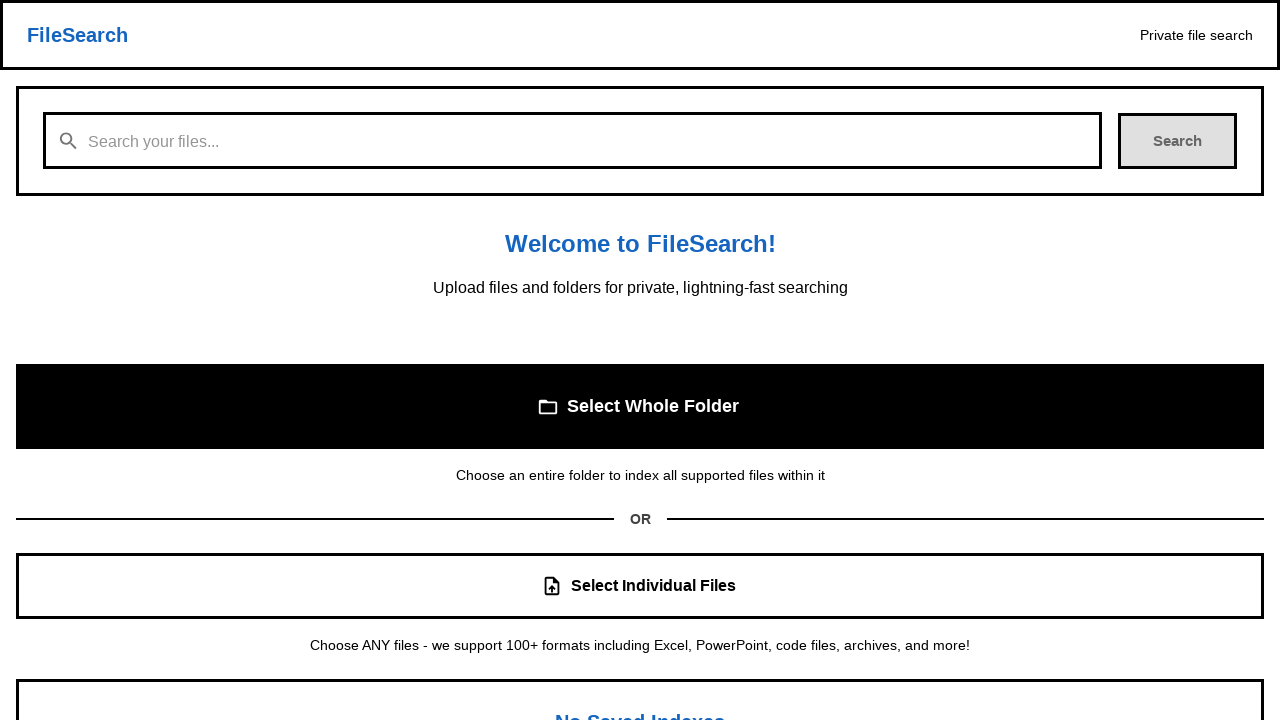

Tab key press 10 of 10
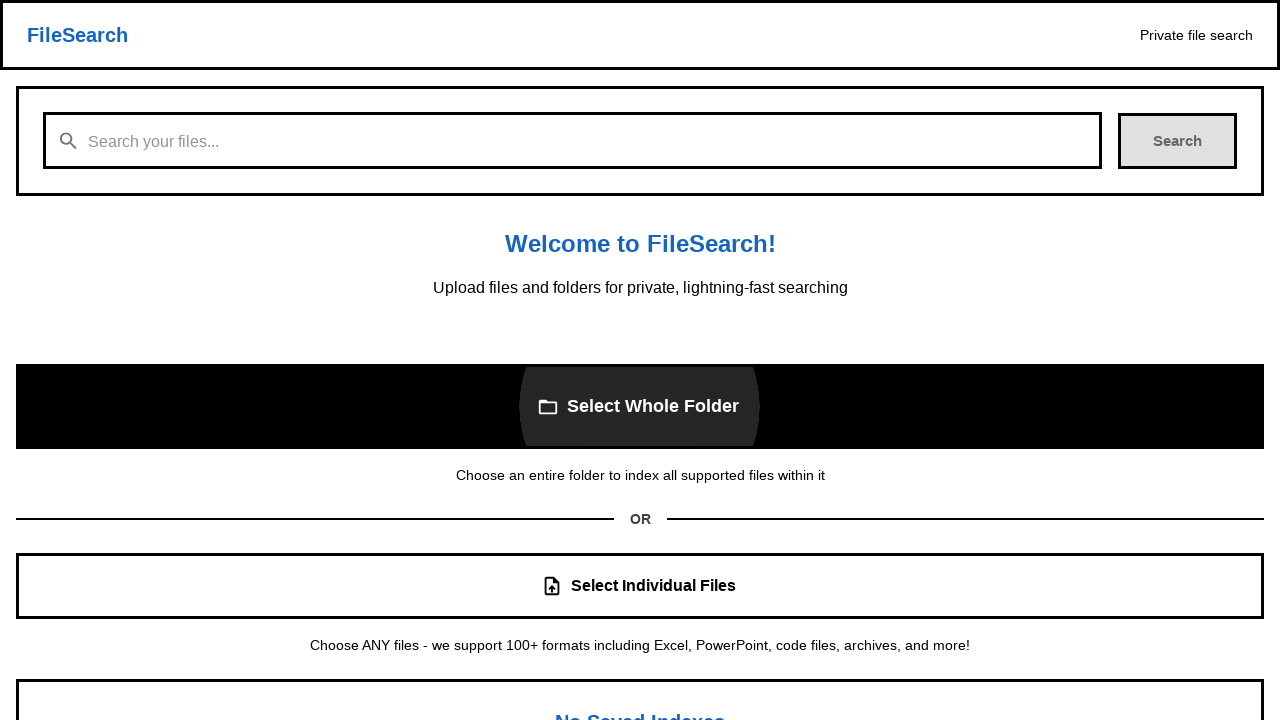

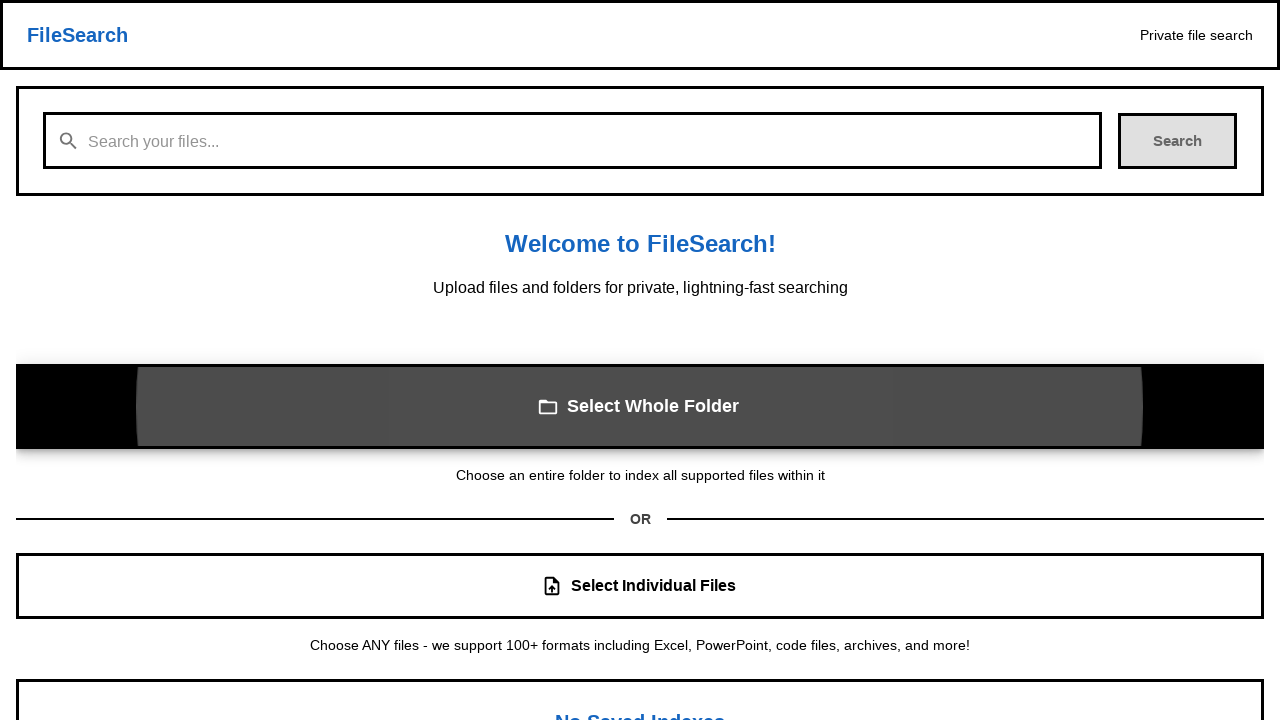